Tests that the entry ad modal only appears once - after closing it and refreshing the page, the modal should not reappear

Starting URL: https://the-internet.herokuapp.com/entry_ad

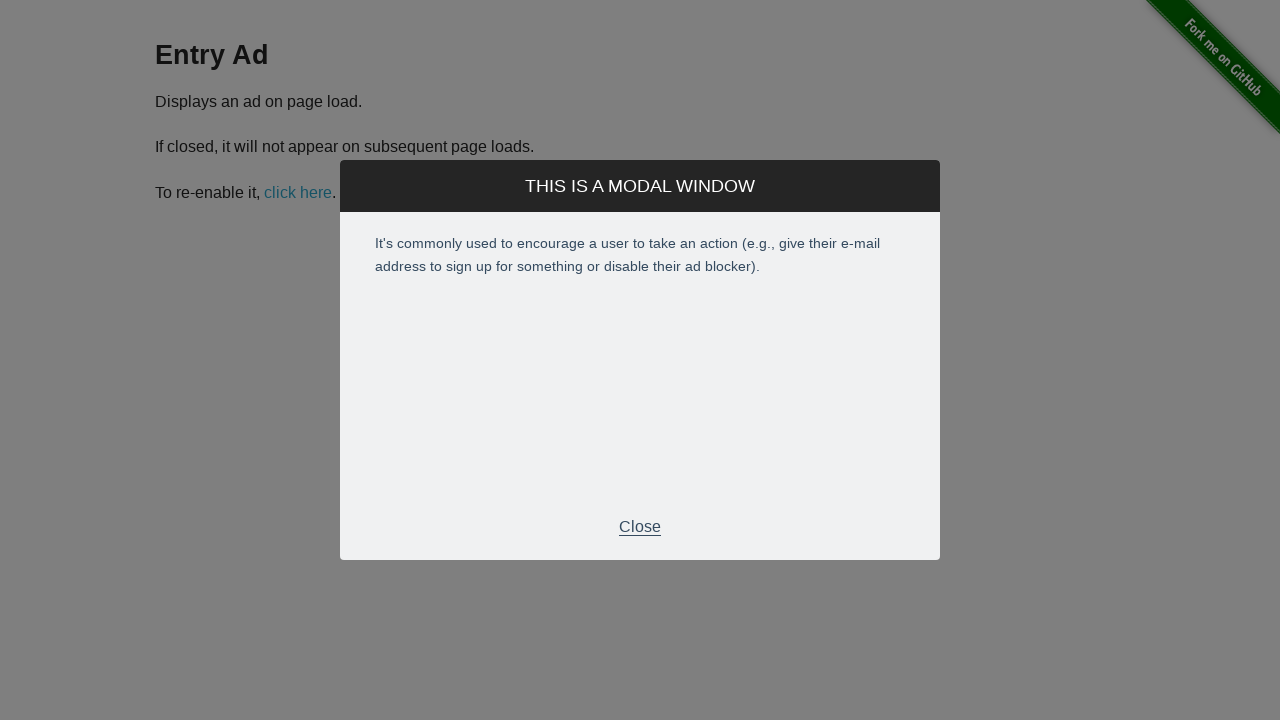

Entry ad modal became visible
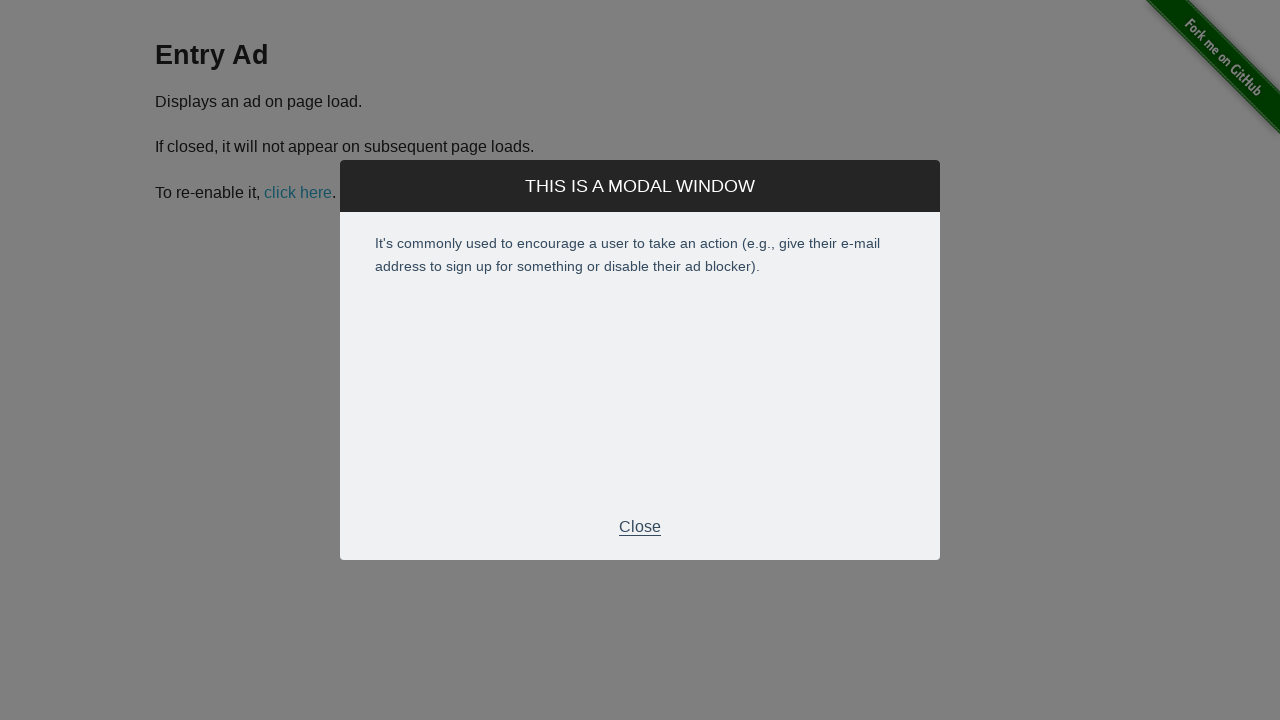

Clicked modal close button at (640, 527) on .modal-footer
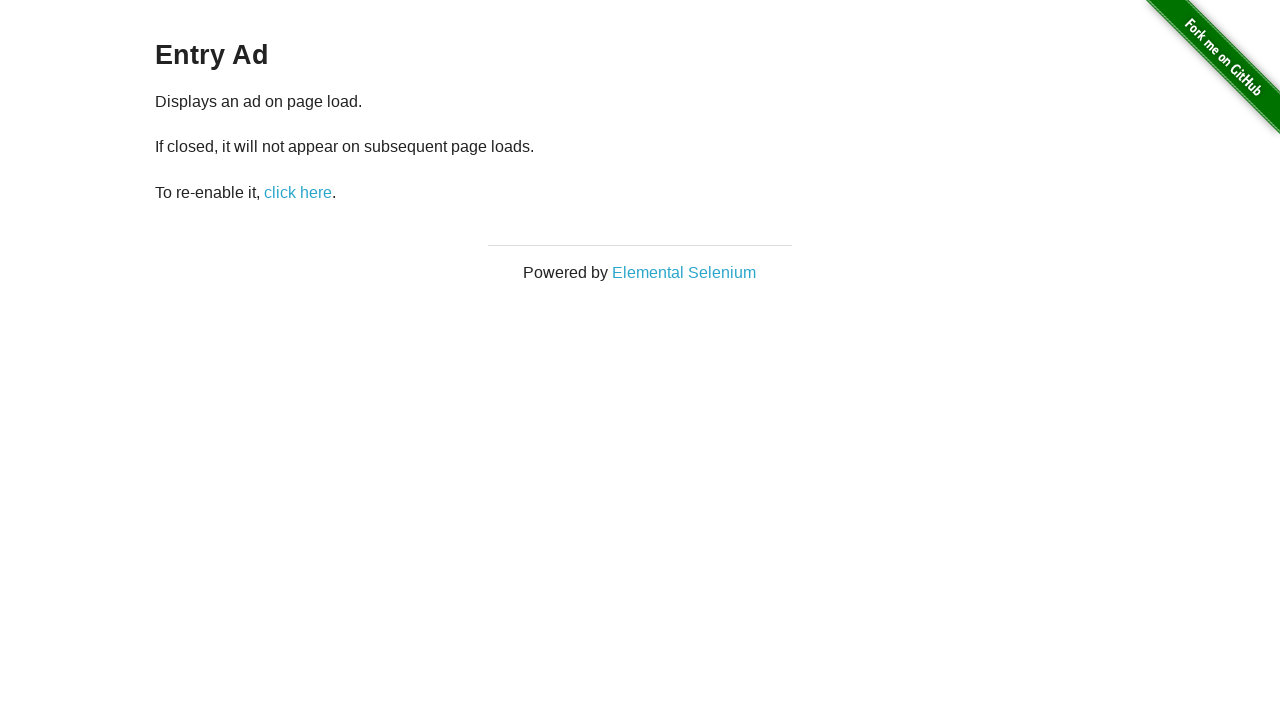

Modal is no longer visible
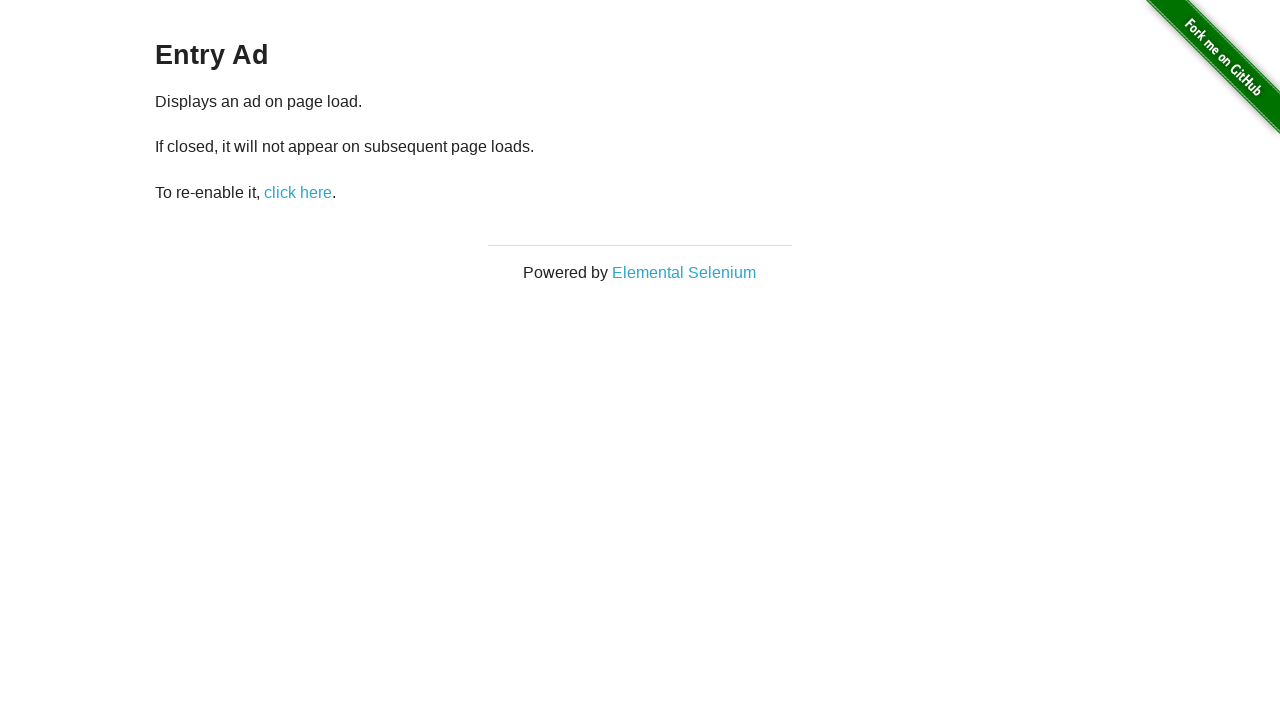

Page refreshed
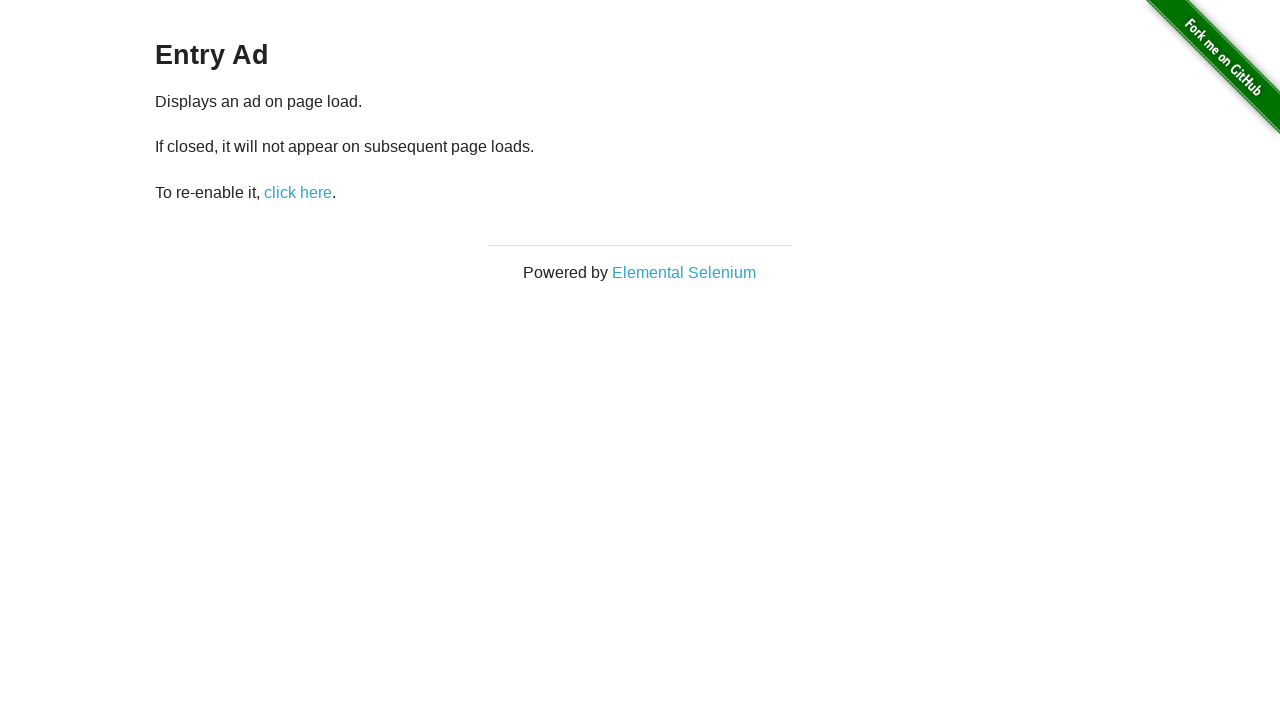

Waited 1.5 seconds to check if modal reappears
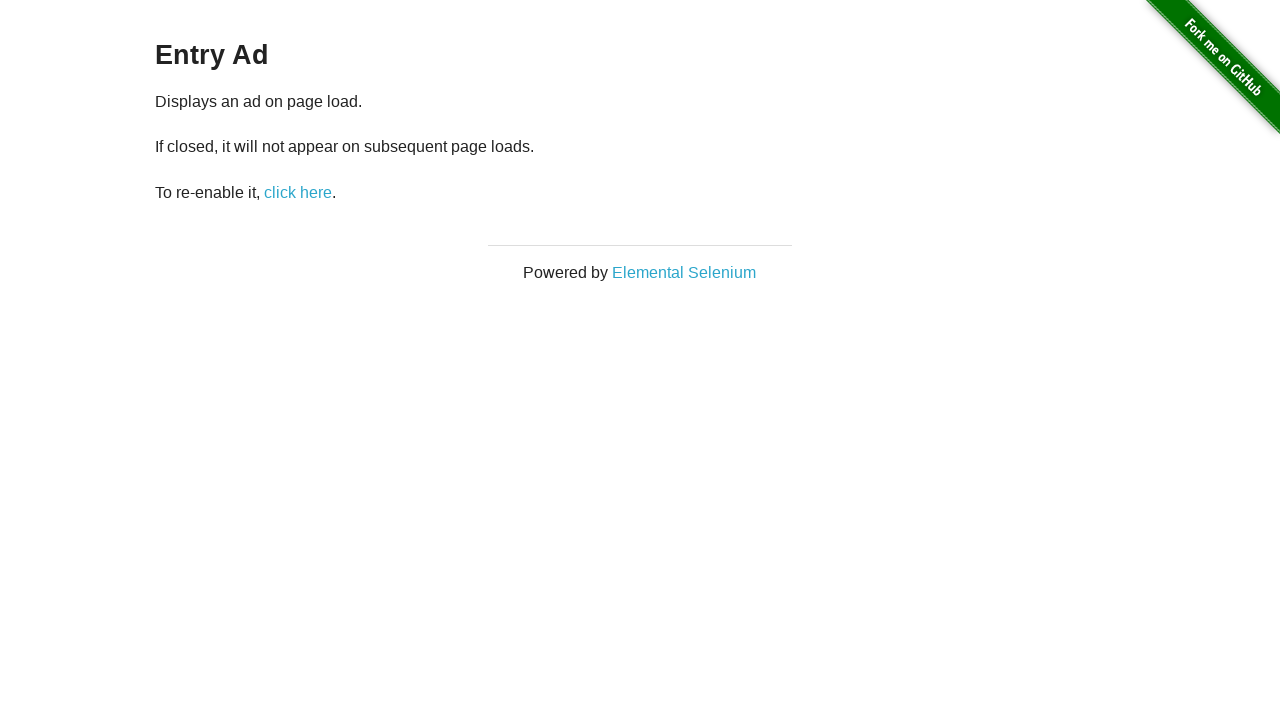

Verified that modal does not reappear after refresh
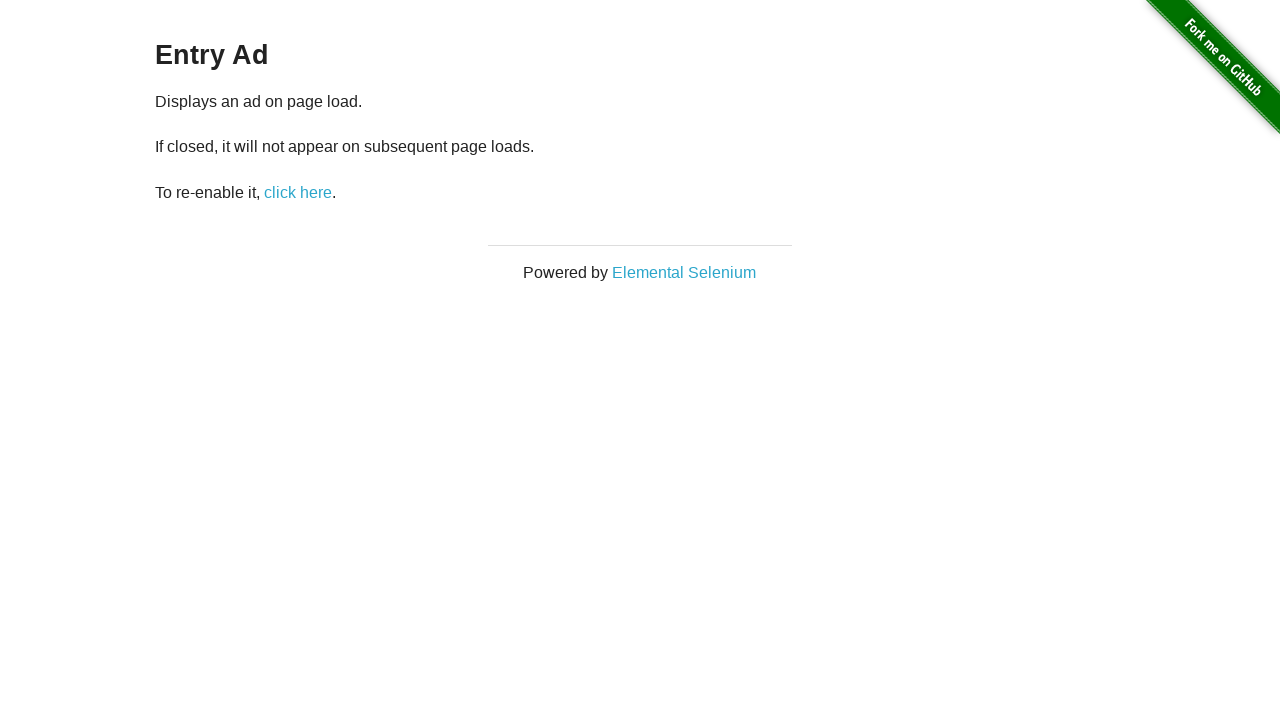

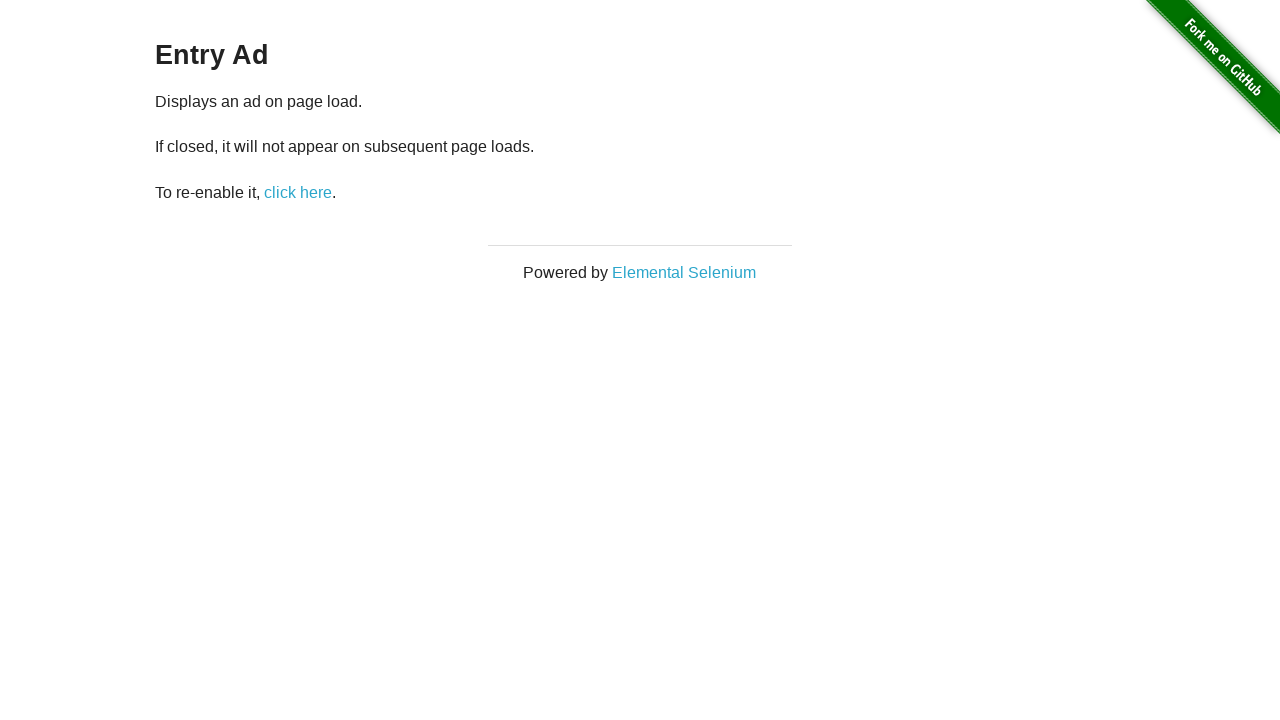